Opens the Myntra e-commerce website and maximizes the browser window to verify the page loads successfully.

Starting URL: https://www.myntra.com

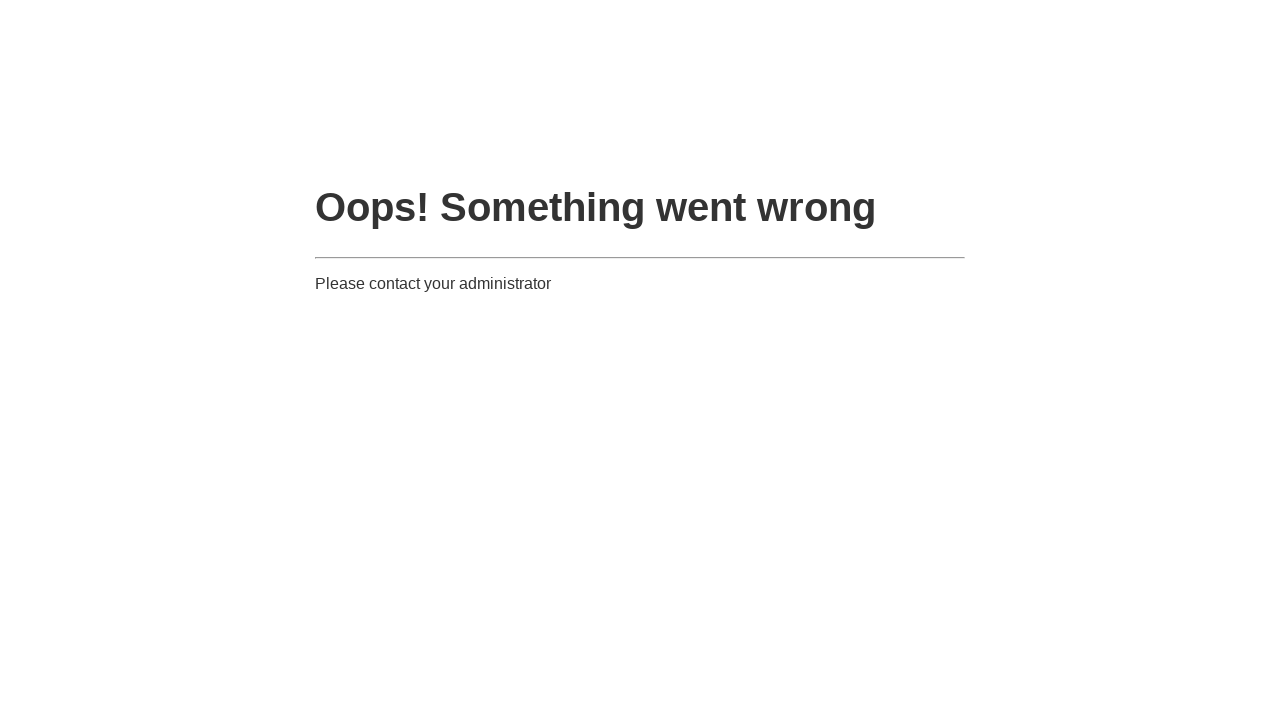

Navigated to Myntra e-commerce website
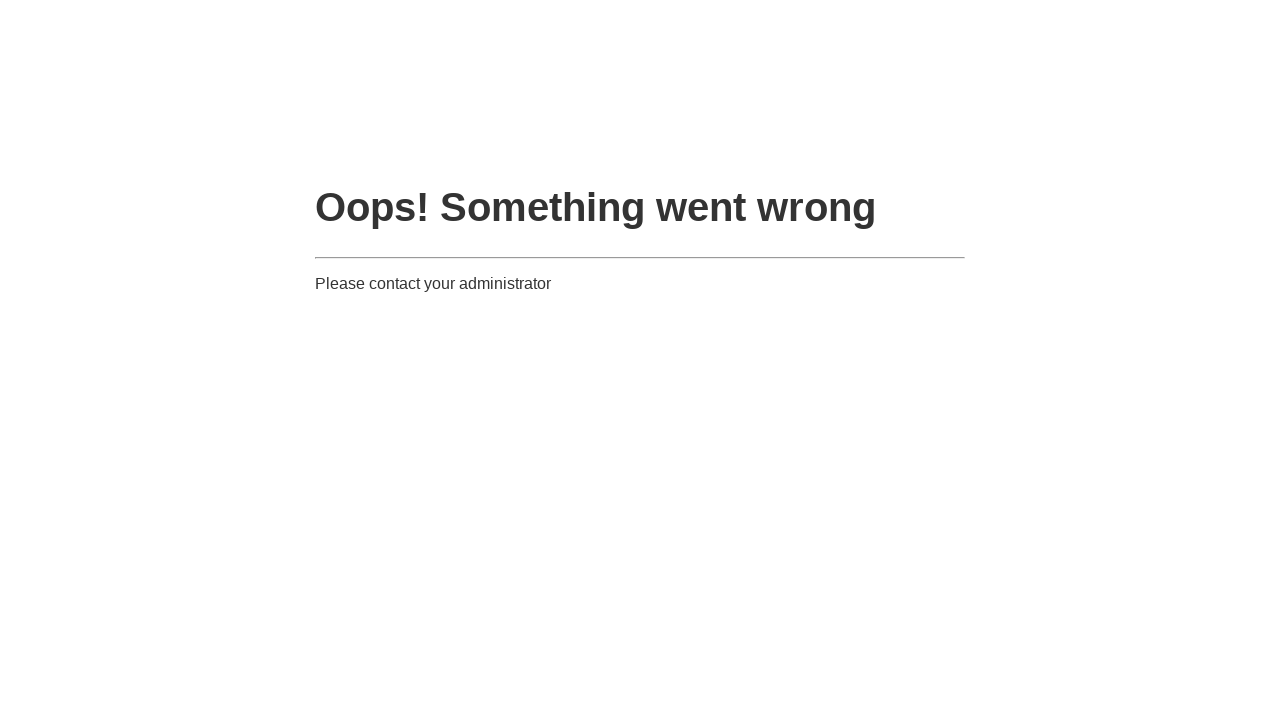

Maximized browser window to 1920x1080 viewport
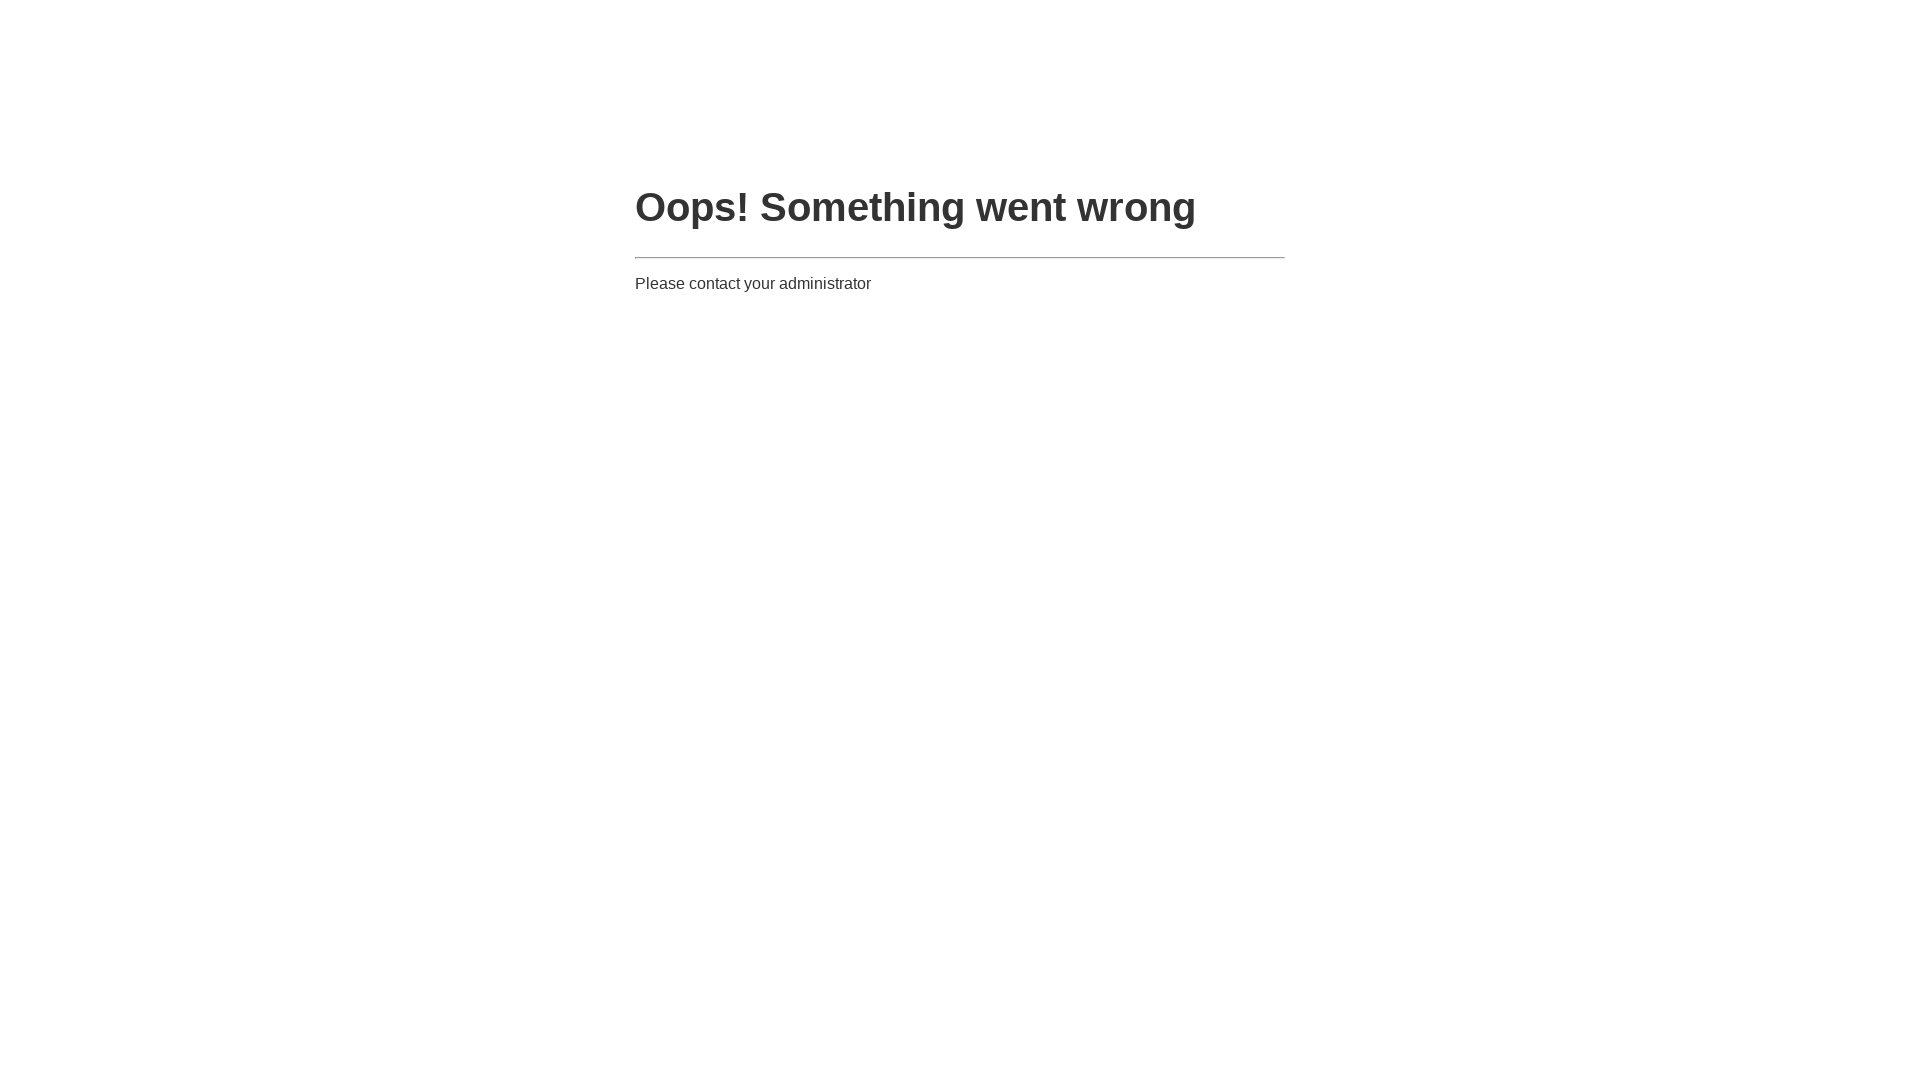

Page loaded successfully - DOM content interactive
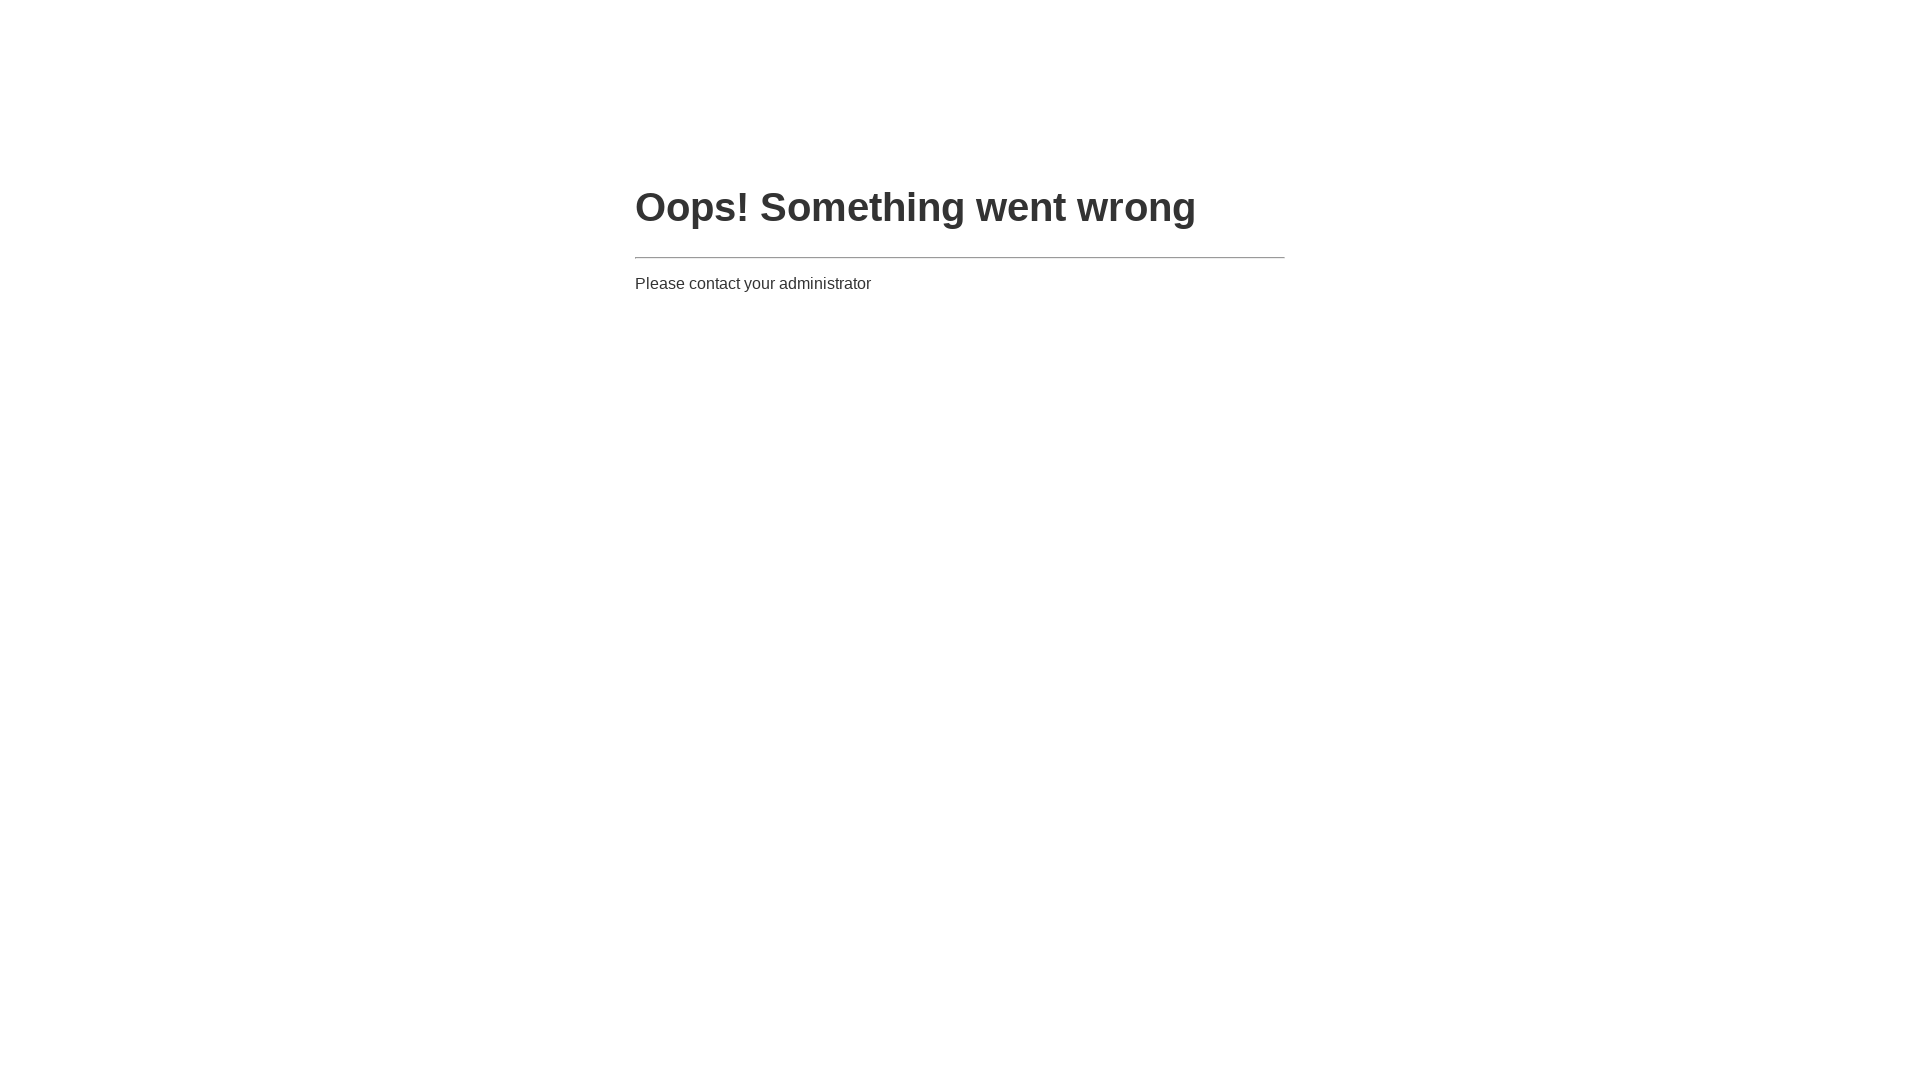

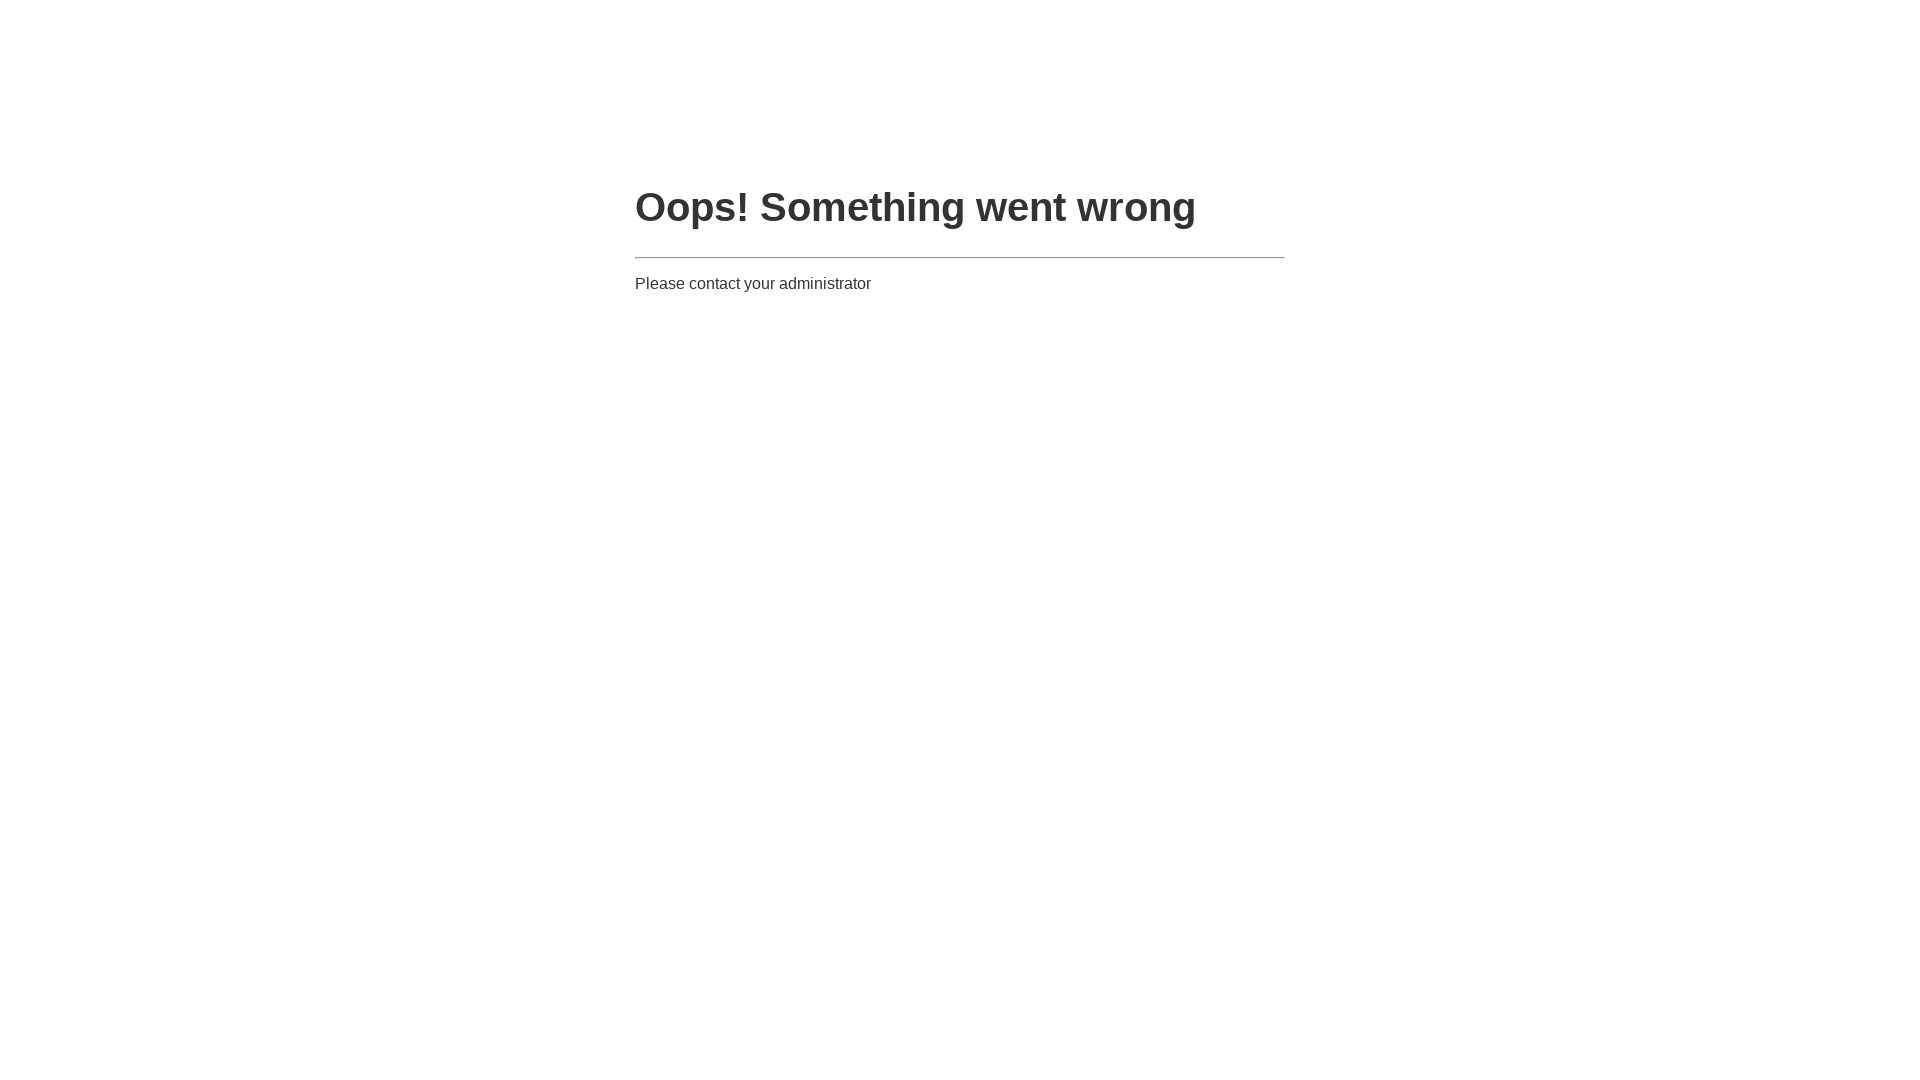